Navigates to 24 Hour Fitness website, waits for a promotional/content element to become visible, and clicks on it.

Starting URL: https://www.24hourfitness.com/

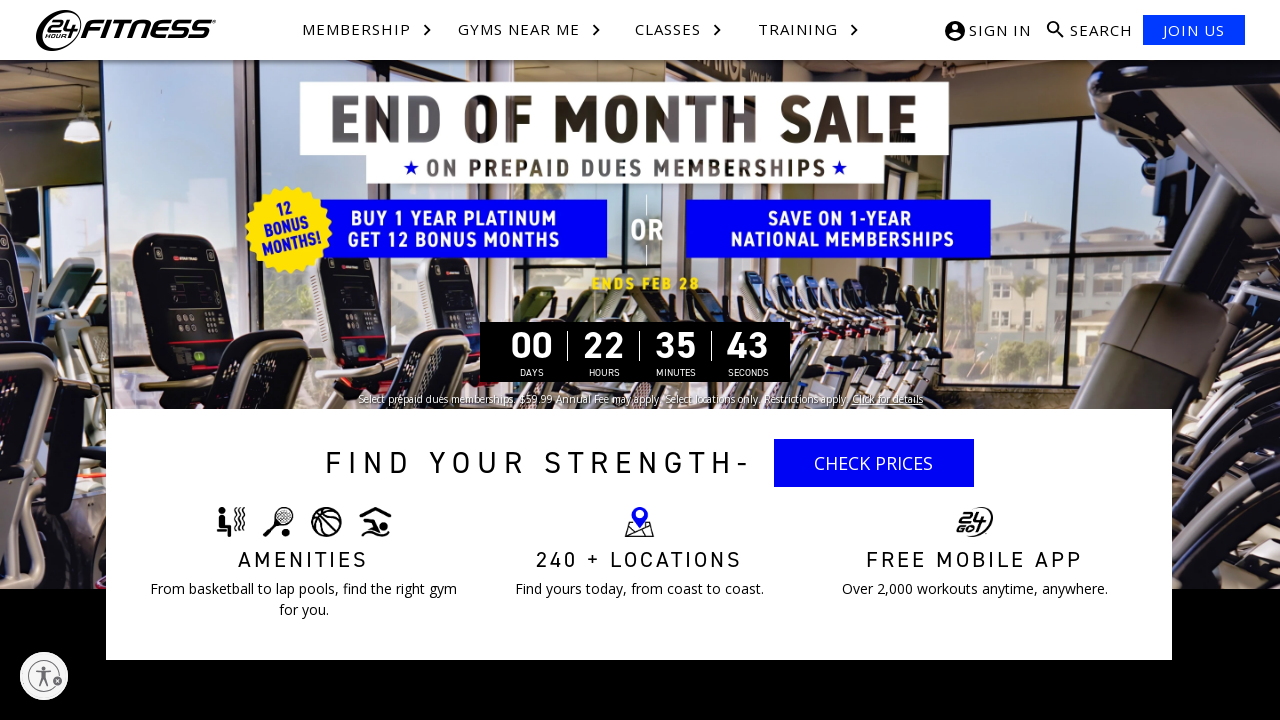

Waited for promotional/content element in page-content to become visible
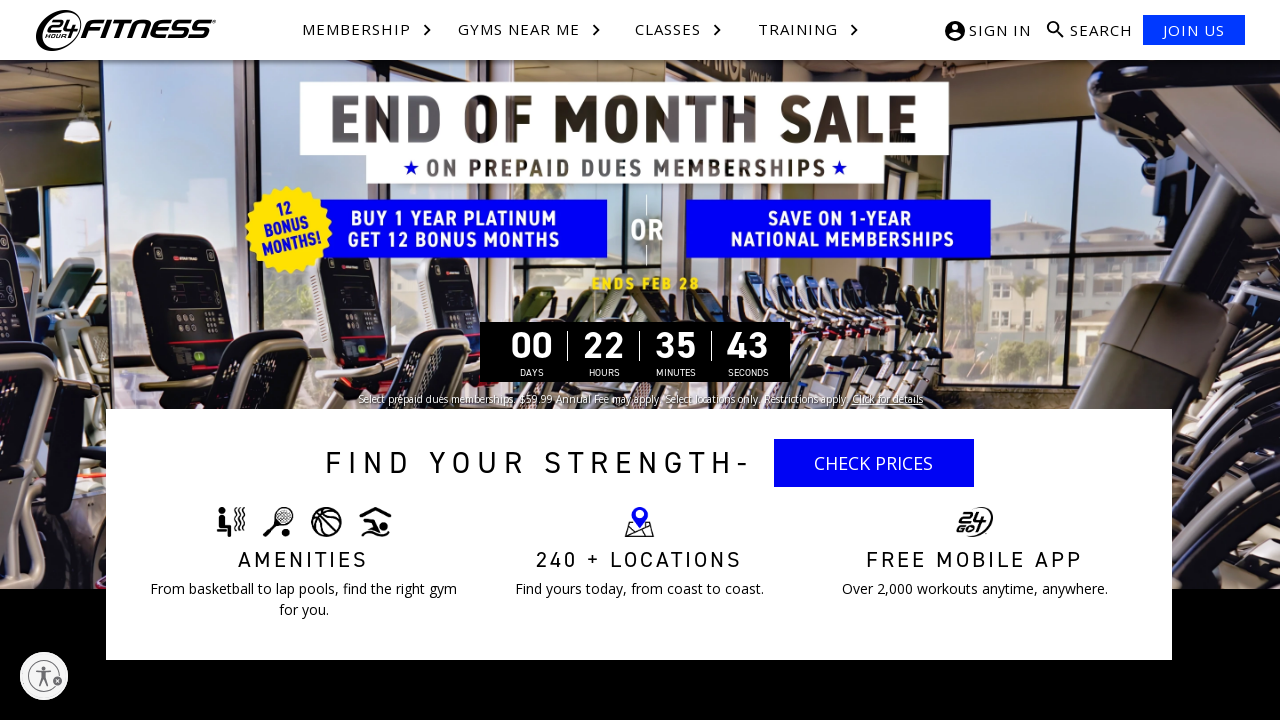

Clicked on the first prominent link in the page content area at (887, 399) on #page-content a >> nth=0
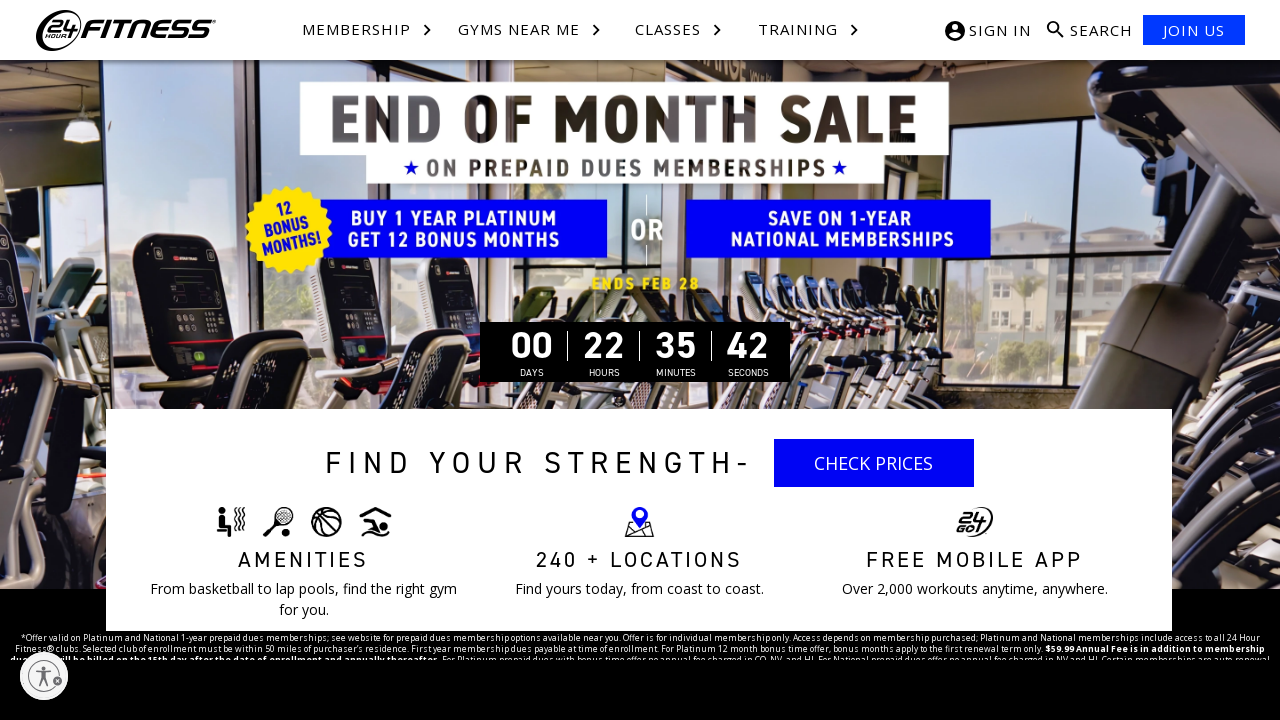

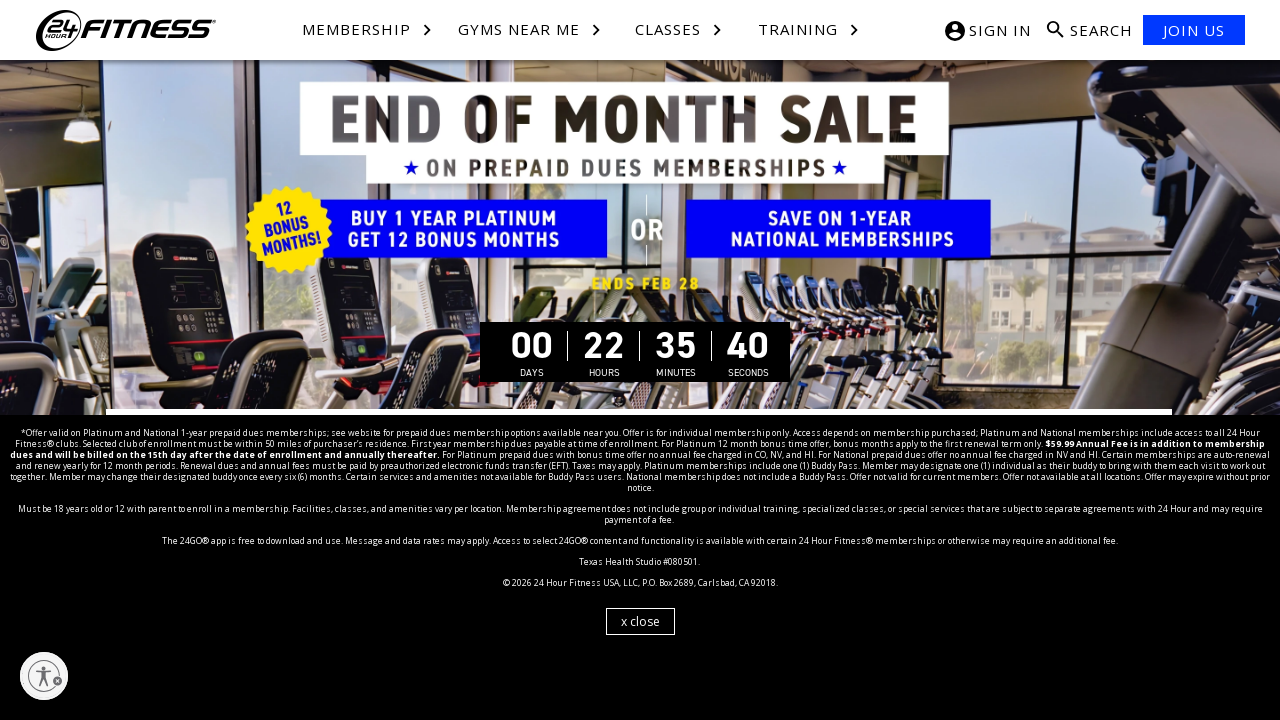